Tests navigation by clicking a dynamically calculated link text, then fills out a form with personal information (first name, last name, city, country) and submits it.

Starting URL: http://suninjuly.github.io/find_link_text

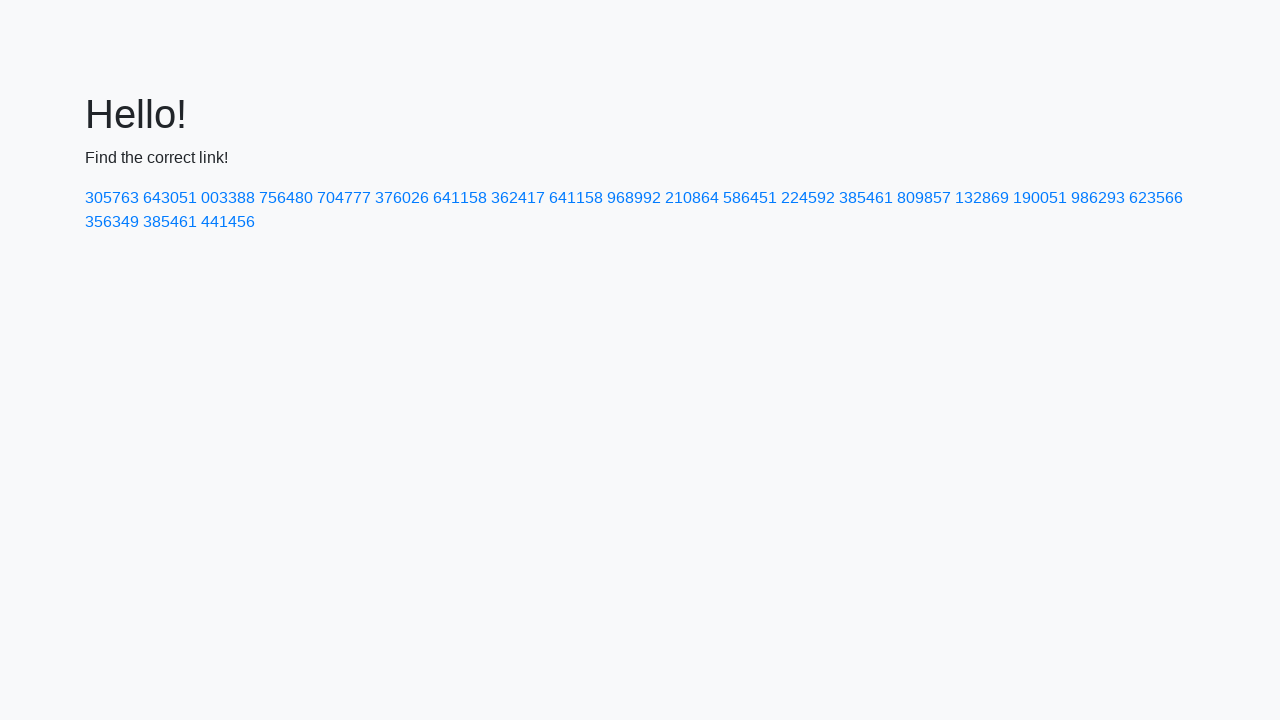

Clicked dynamically calculated link with text '224592' at (808, 198) on text=224592
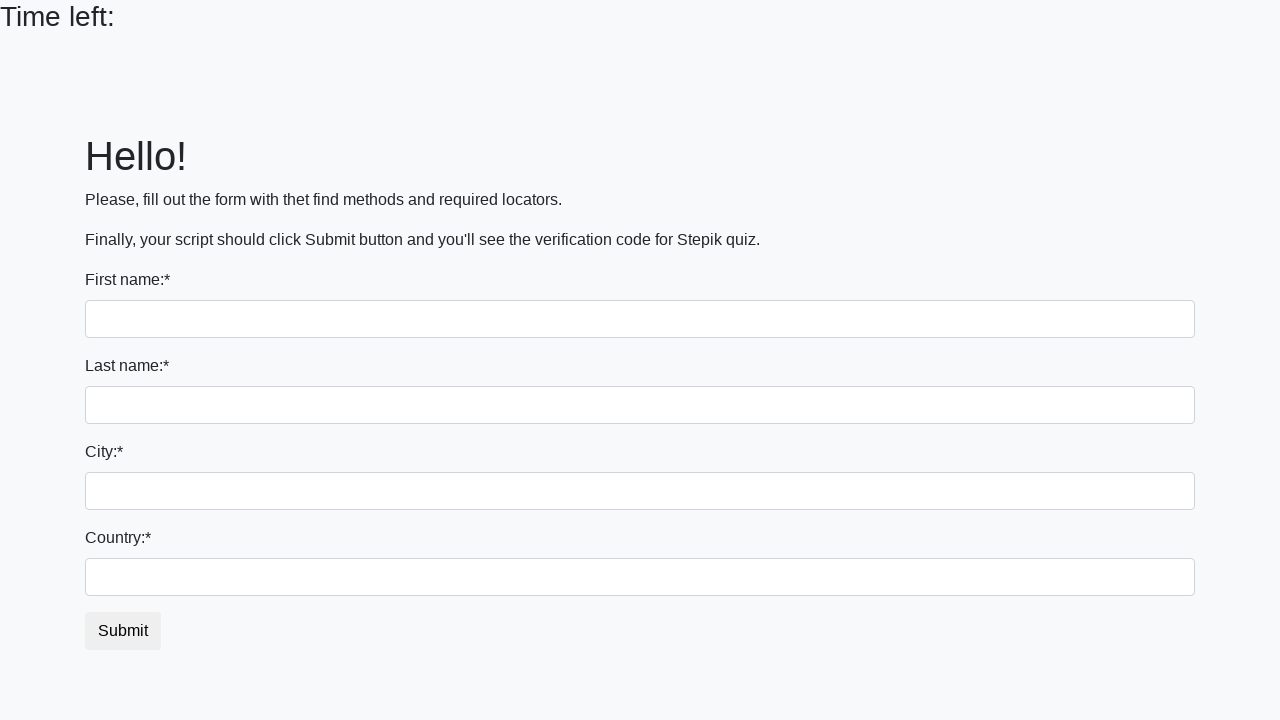

Filled first name field with 'Ivan' on input[name='first_name']
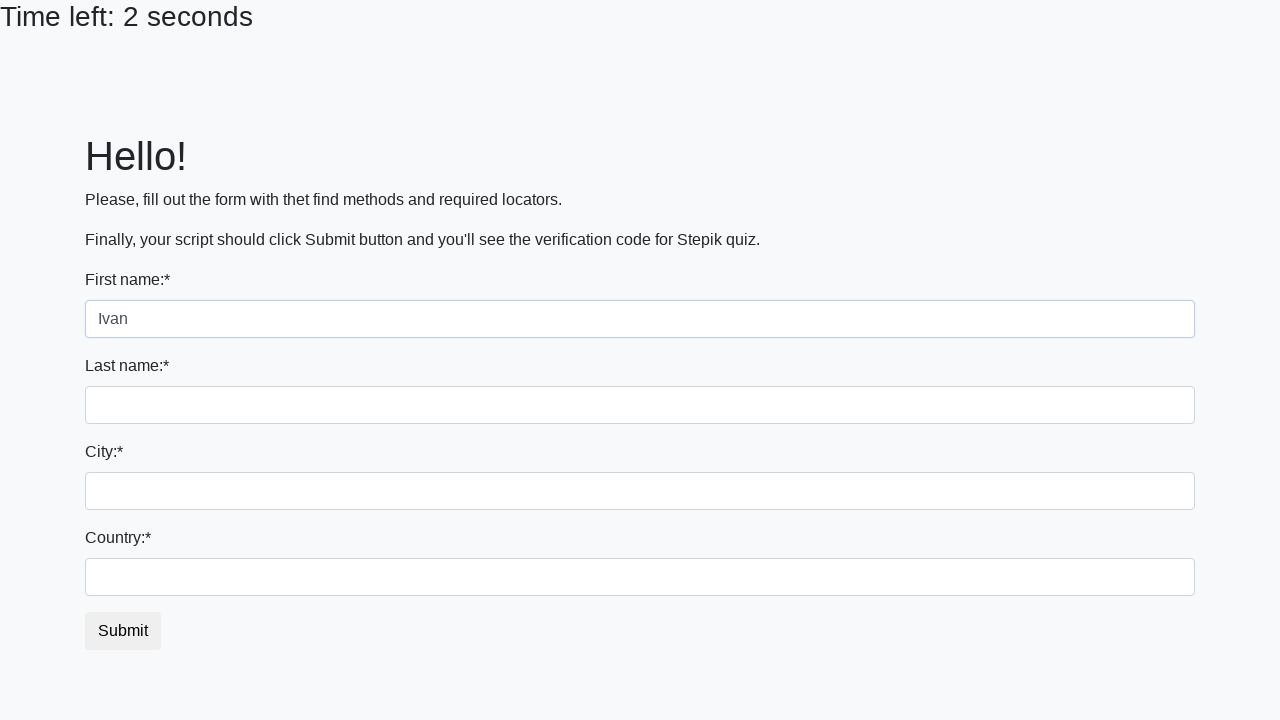

Filled last name field with 'Petrov' on input[name='last_name']
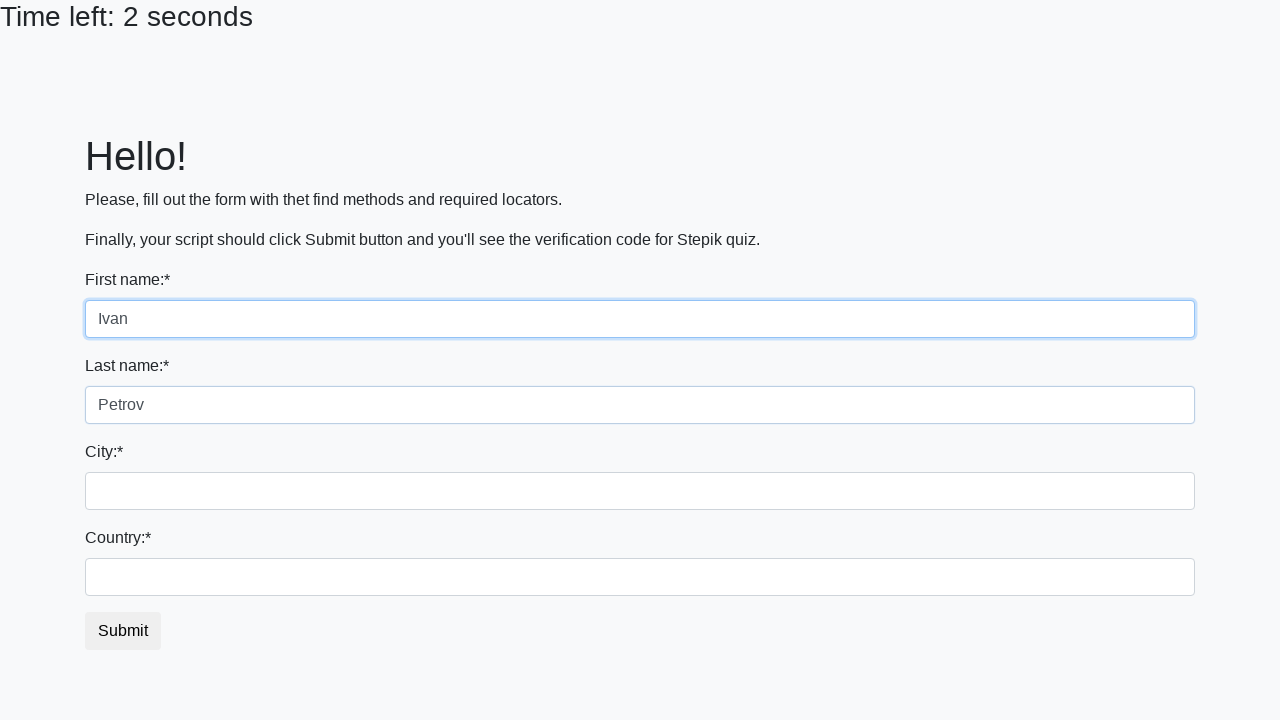

Filled city field with 'Smolensk' on .city
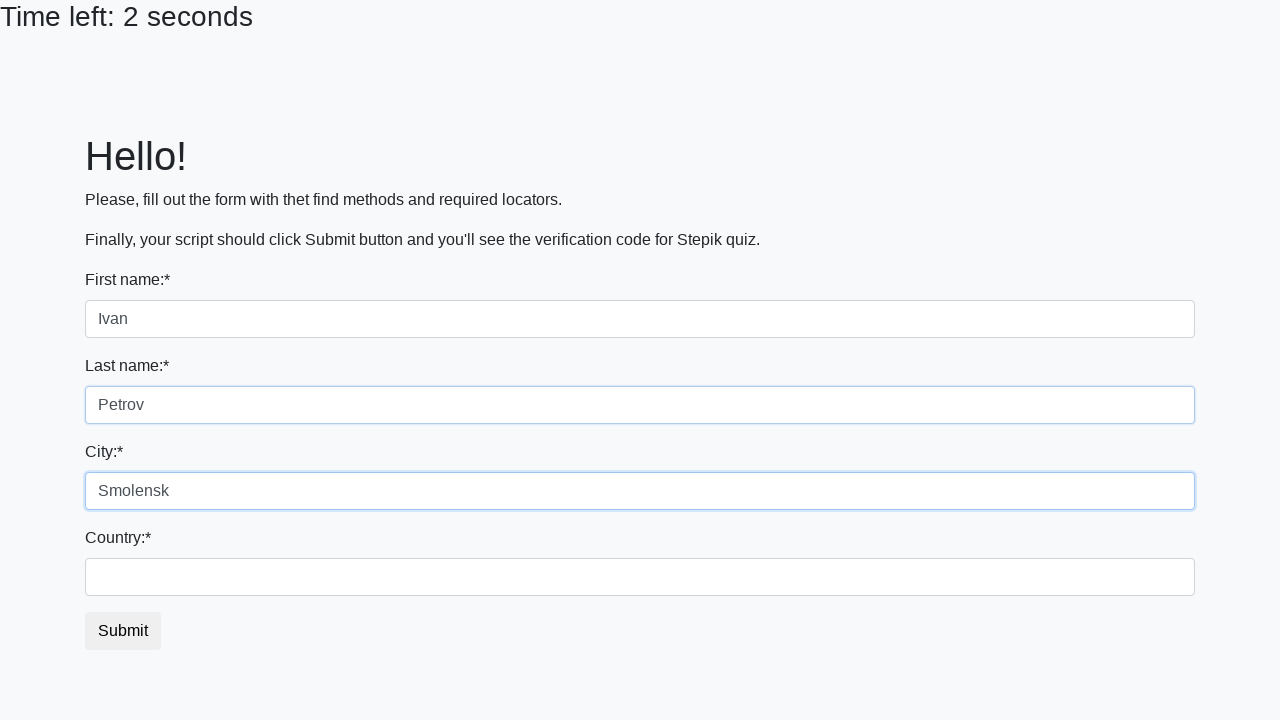

Filled country field with 'Russia' on #country
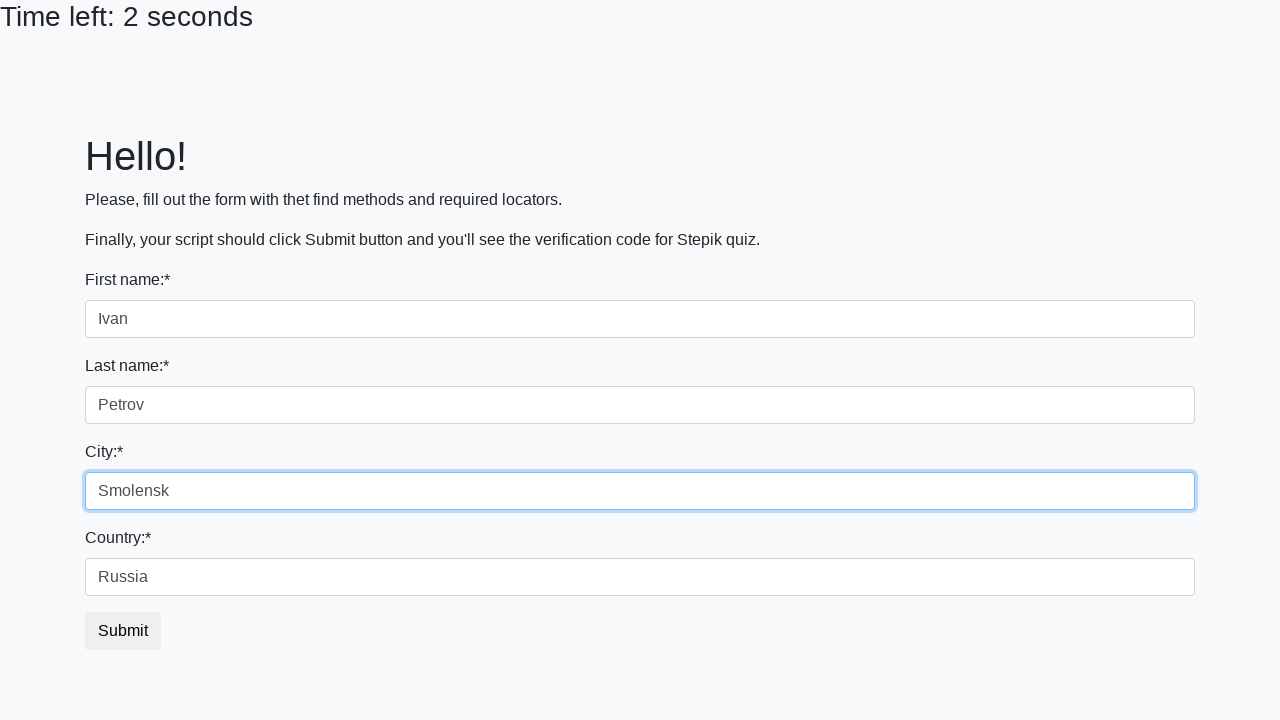

Clicked submit button to submit form at (123, 631) on button.btn
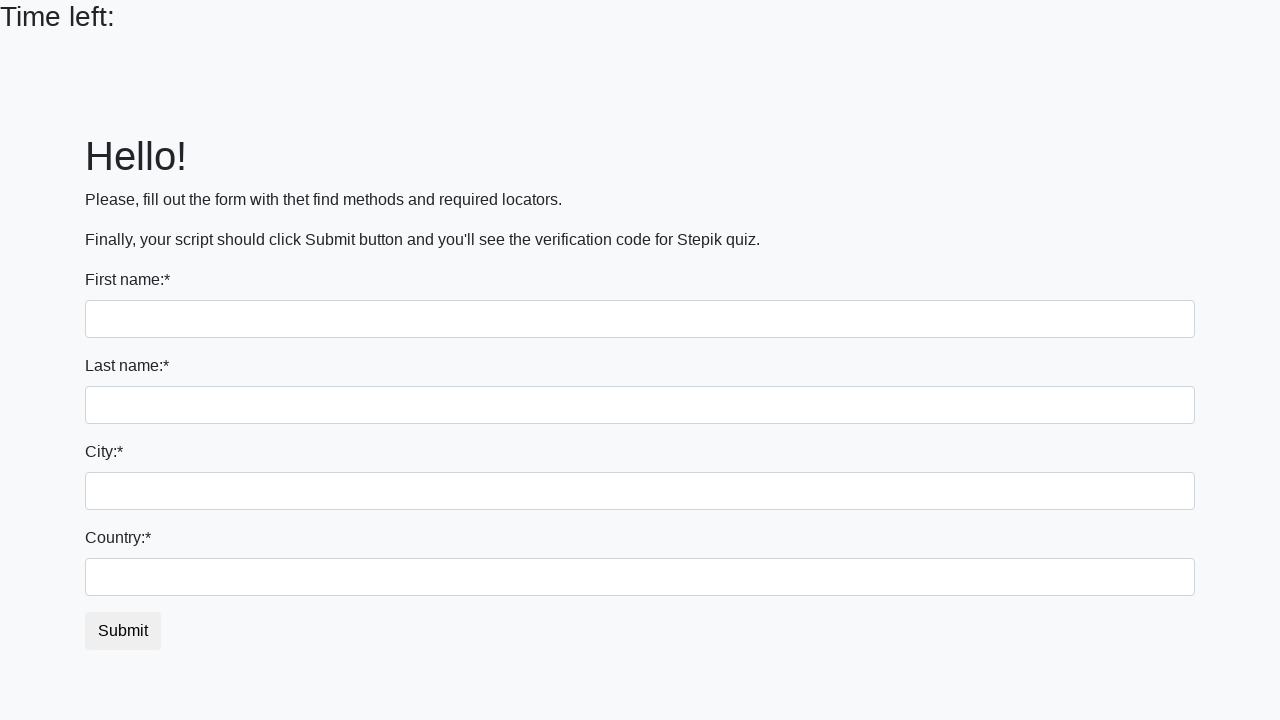

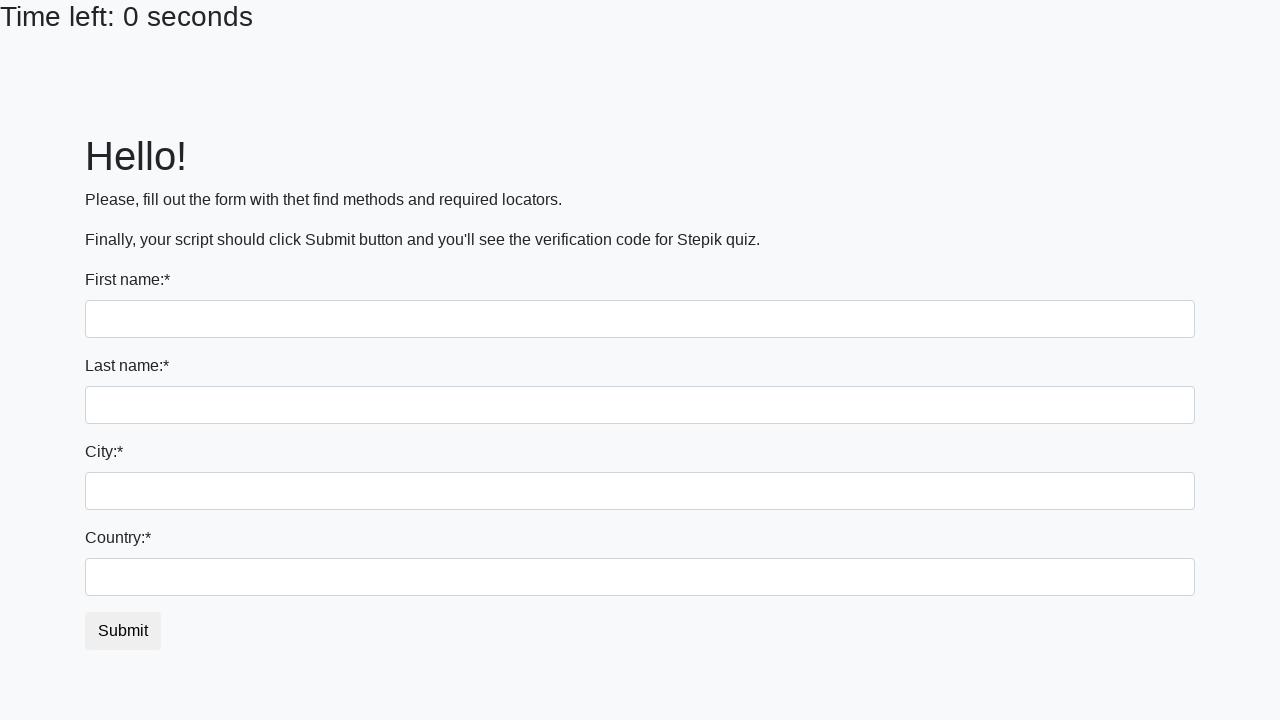